Navigates to radio button page, clicks radio button 1, and verifies only button 1 is selected

Starting URL: https://formy-project.herokuapp.com/

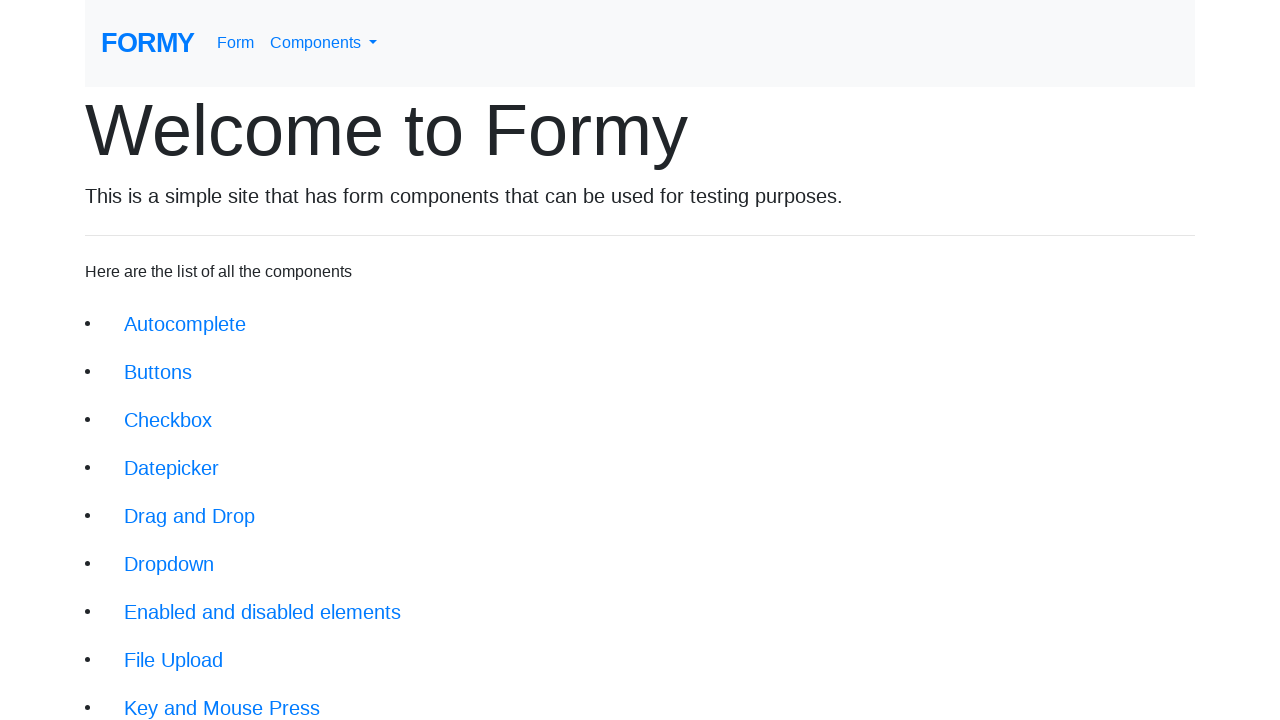

Clicked Radio Button link to navigate to radio button page at (182, 600) on xpath=/html/body/div/div/li[12]/a
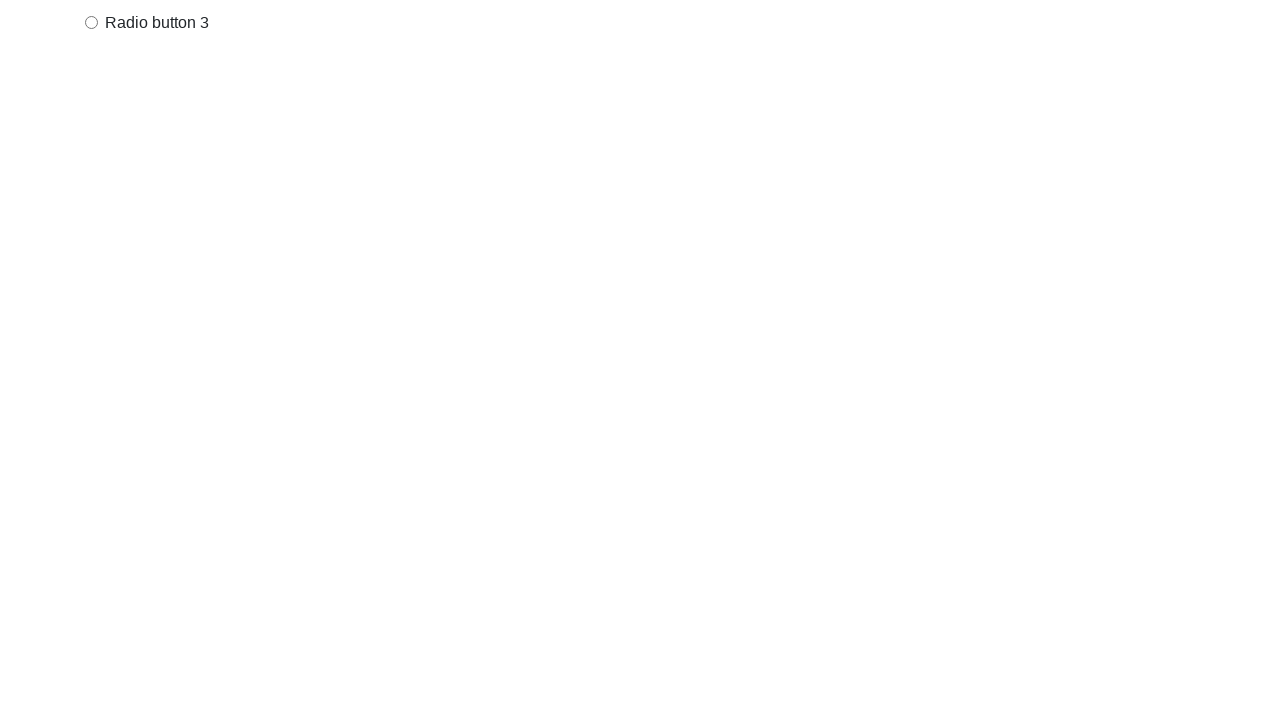

Radio button 1 became visible
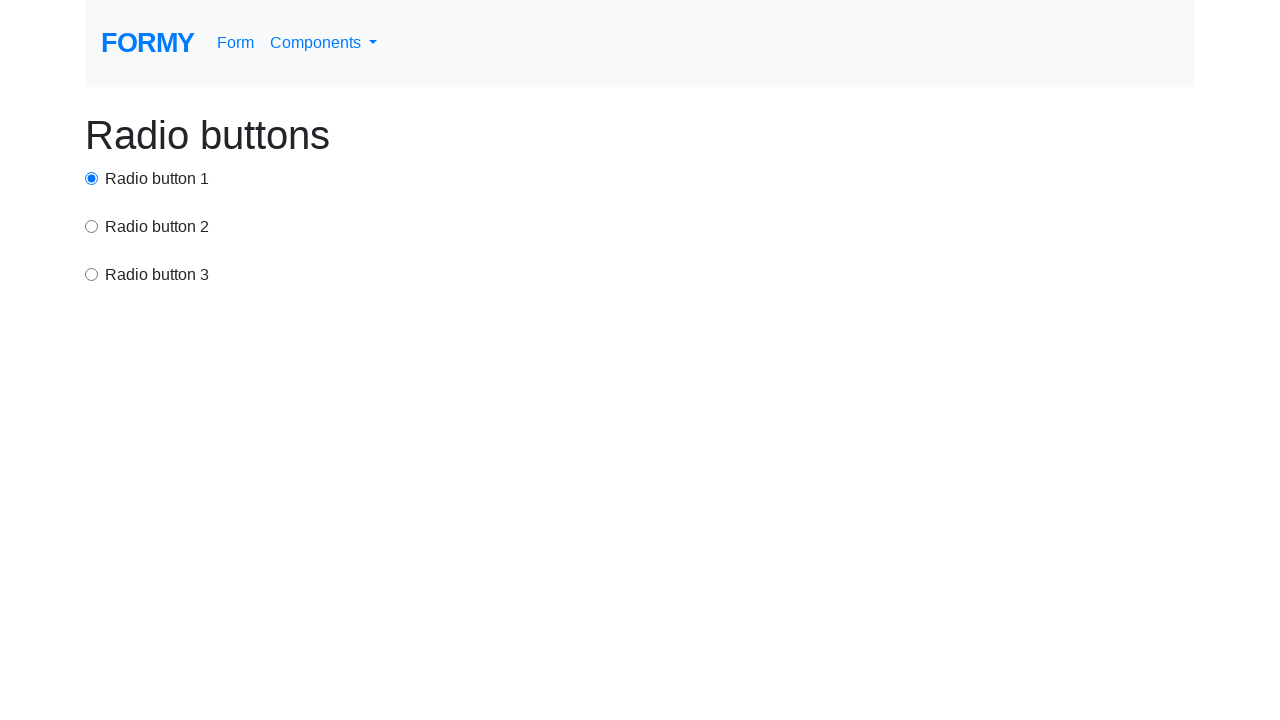

Clicked radio button 1 at (92, 178) on #radio-button-1
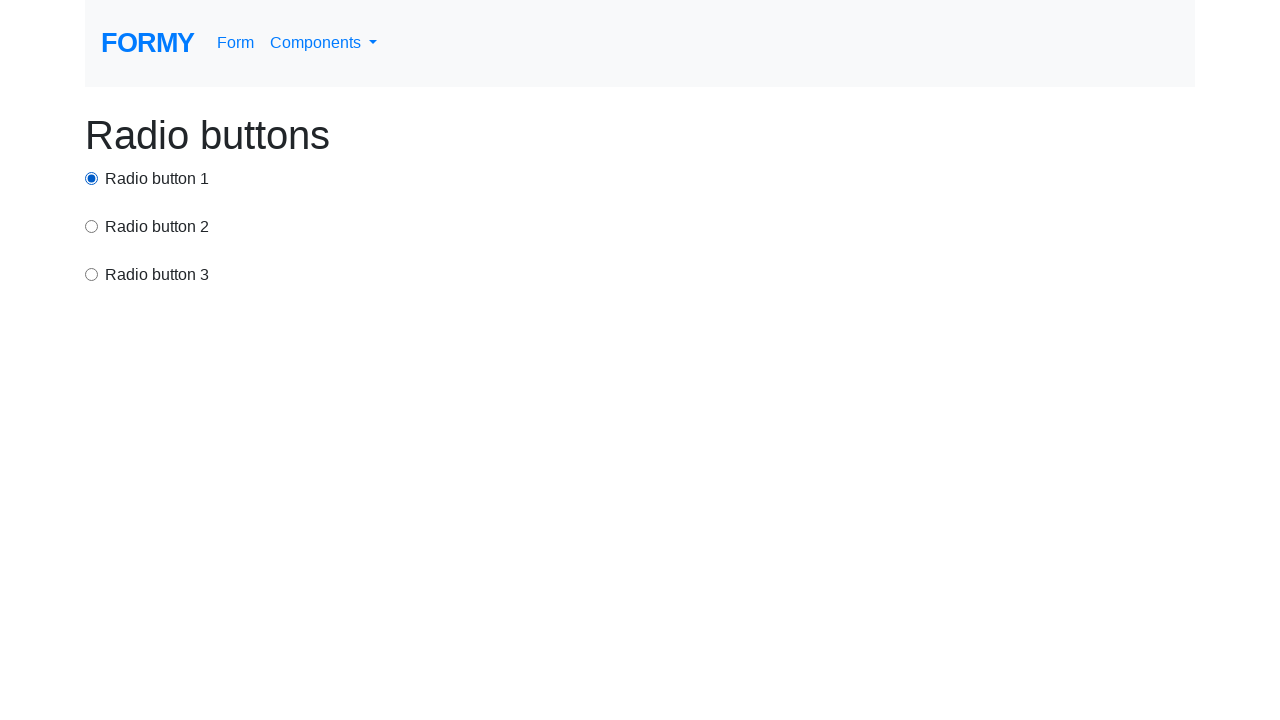

Verified that radio button 1 is checked
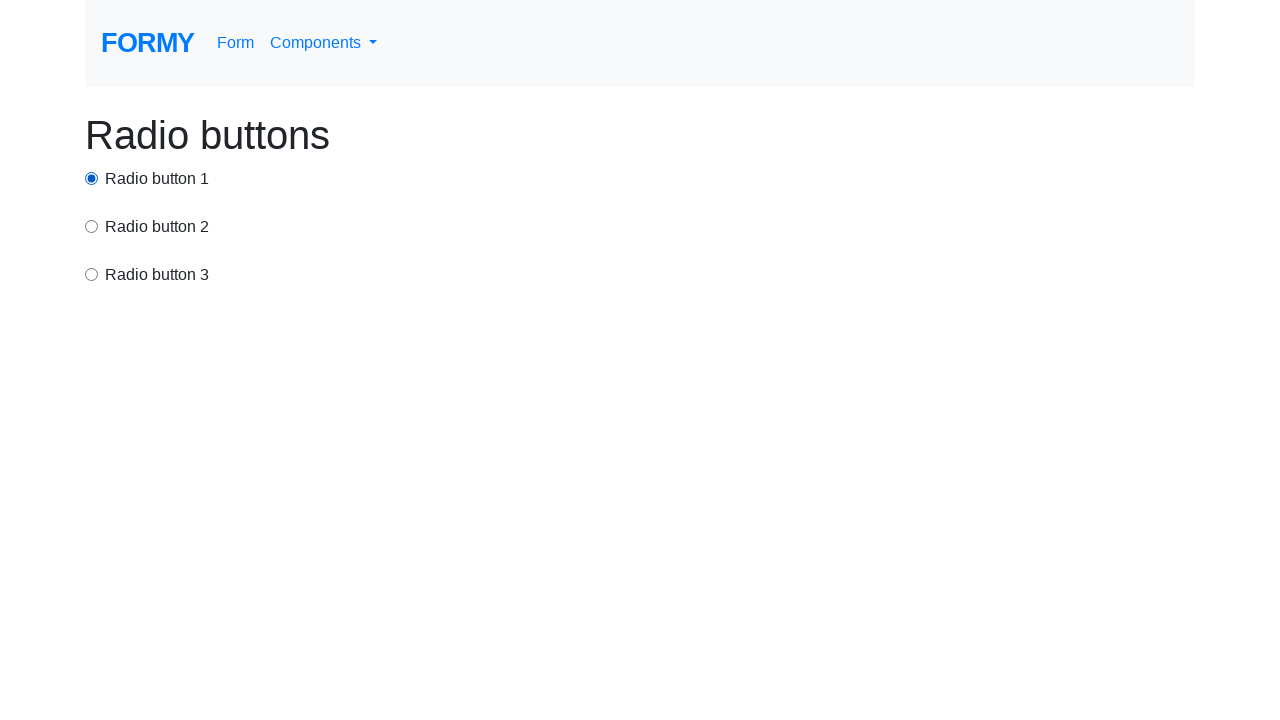

Verified that radio button 2 is not checked
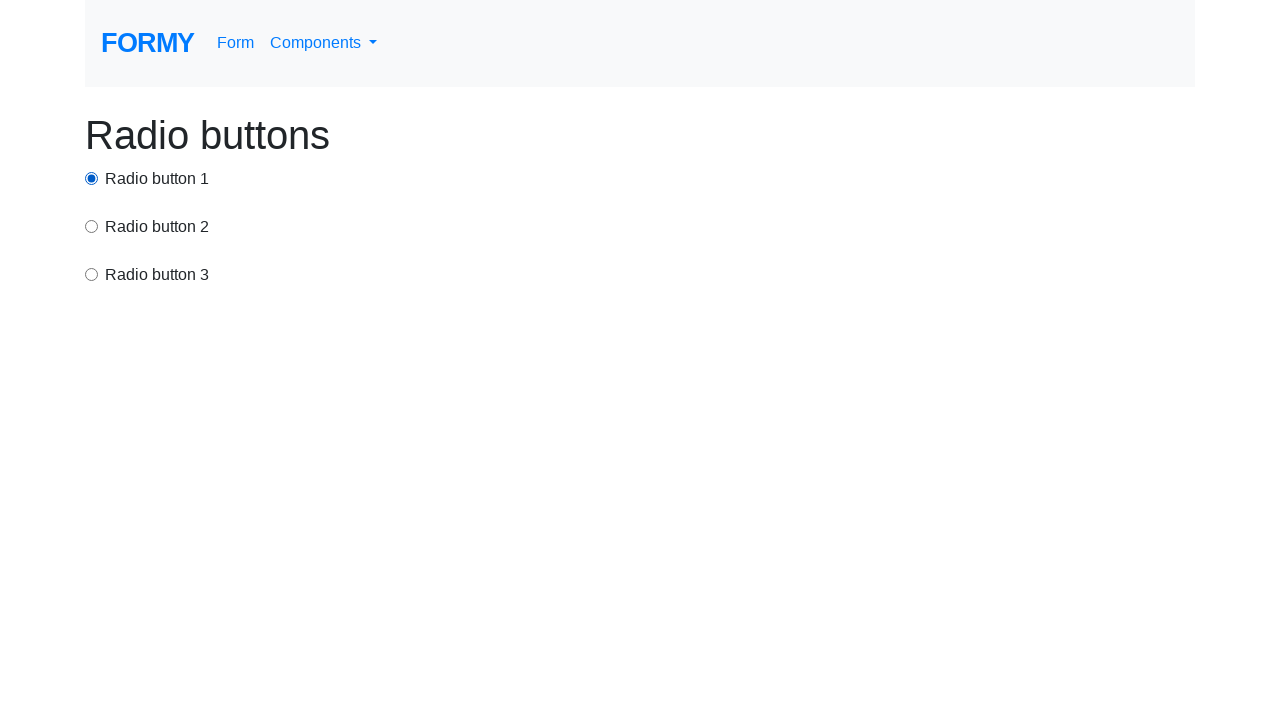

Verified that radio button 3 is not checked
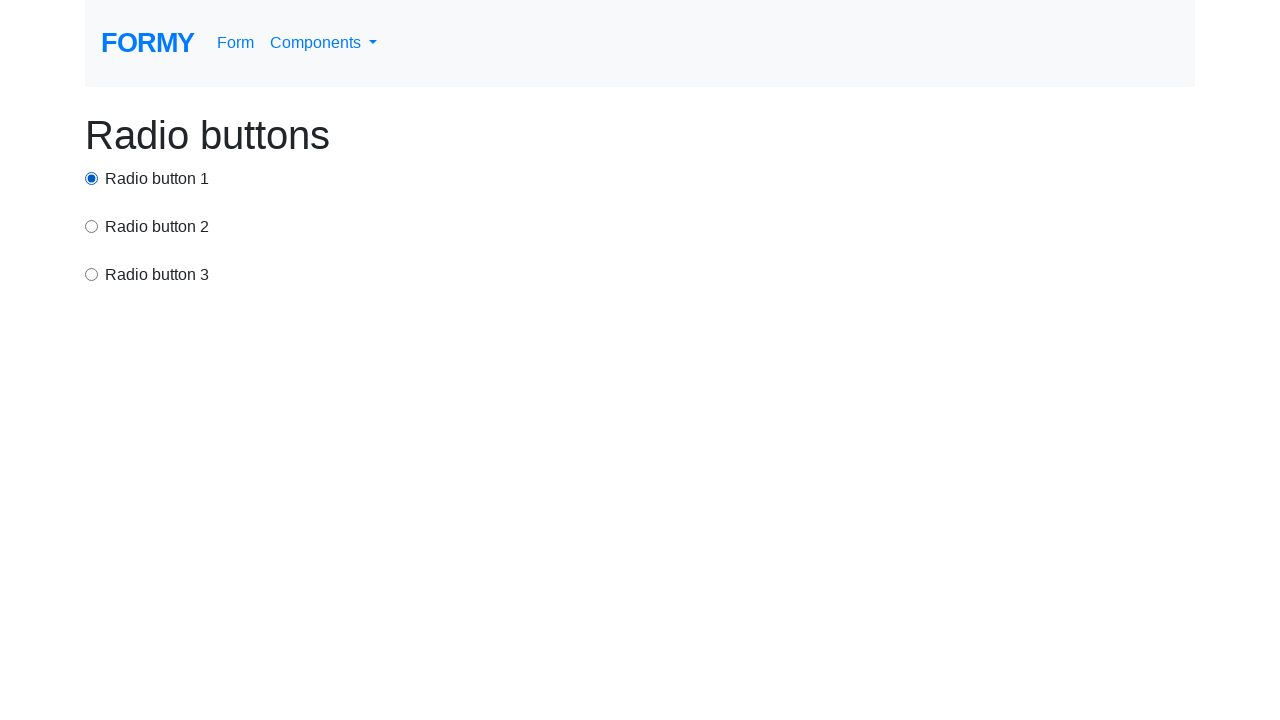

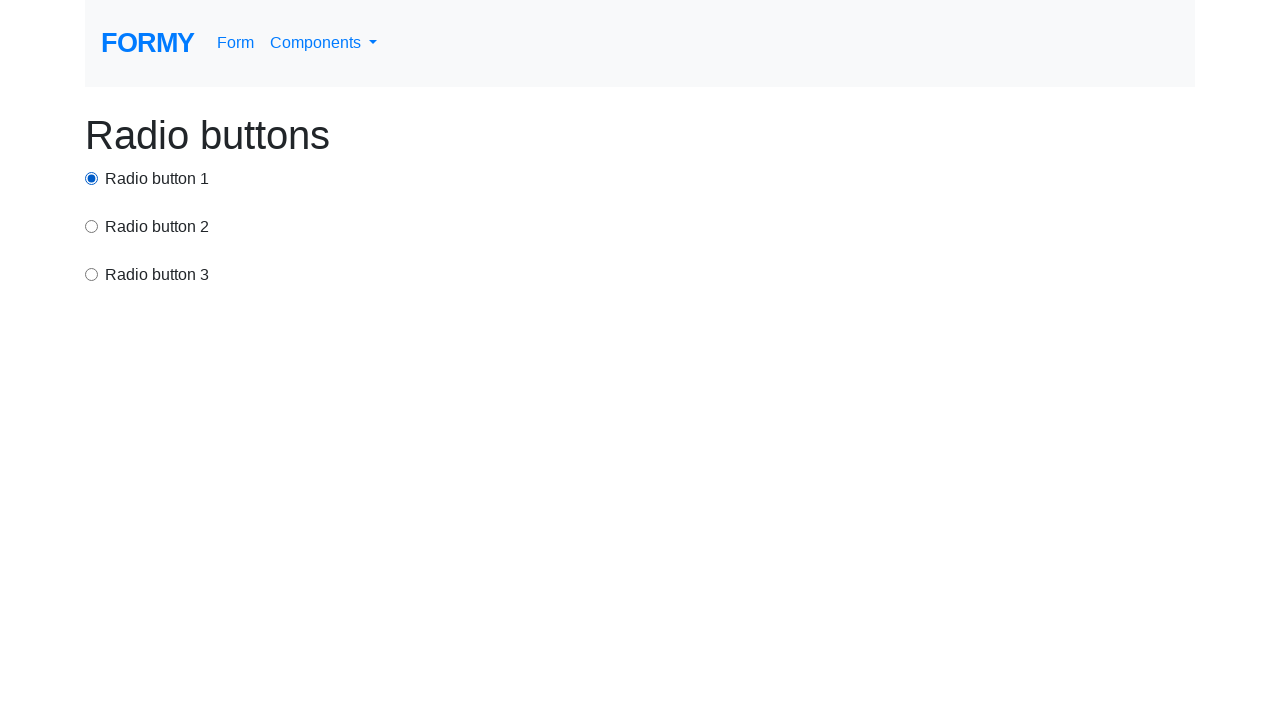